Opens the main page, opens the catalogue menu, and clicks on the Smartphones collection to navigate to the phones page

Starting URL: https://upstore24.ru/

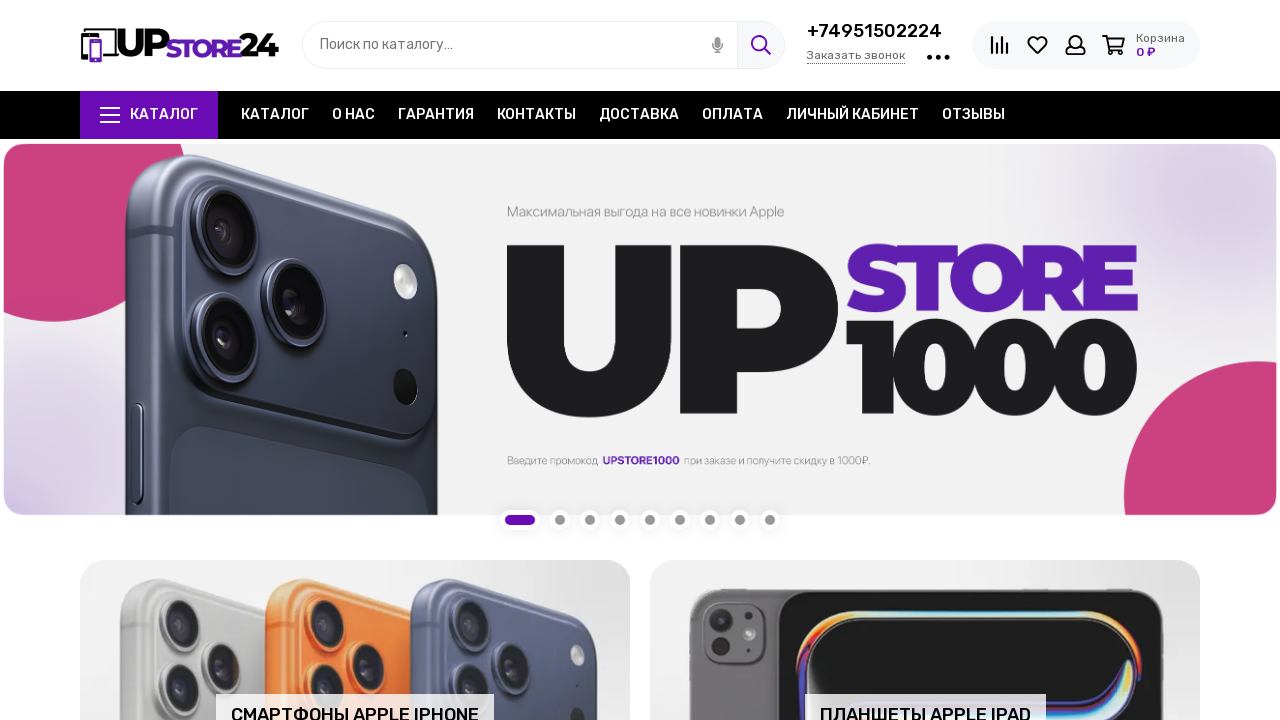

Clicked hamburger menu to open catalogue at (149, 115) on xpath=//a[@class='hamburger-trigger js-nav-collections-trigger']
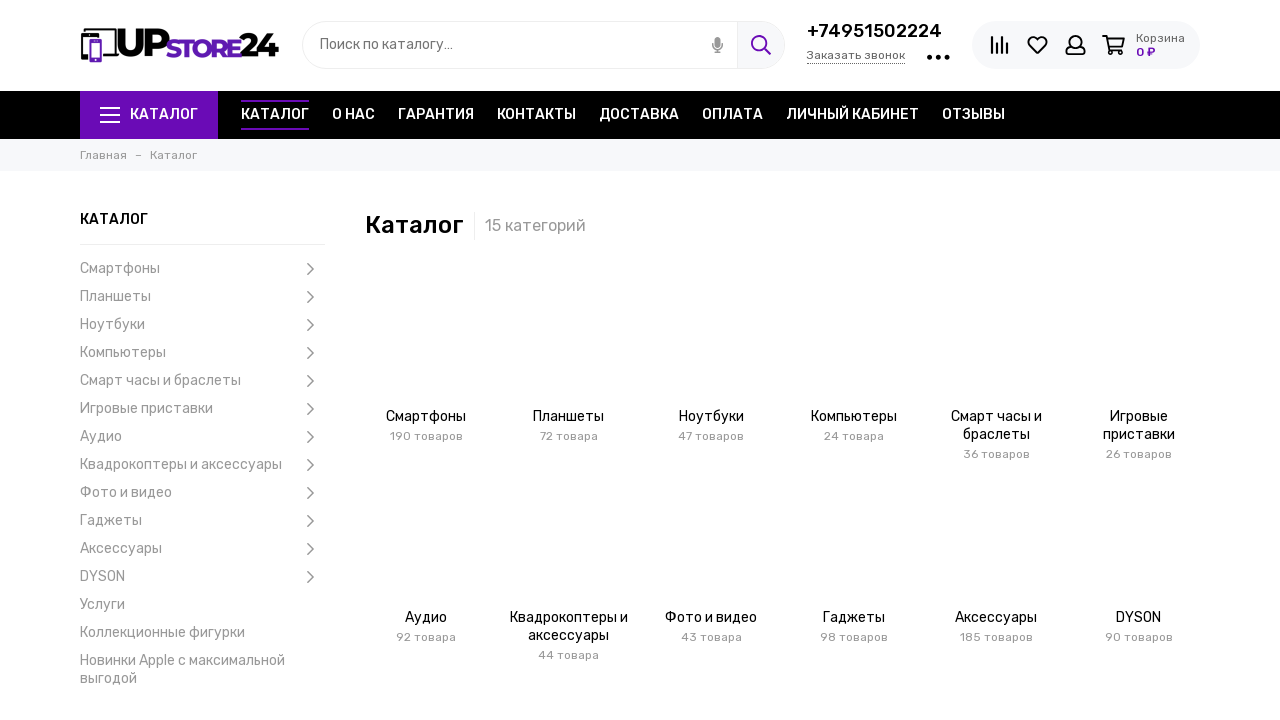

Smartphones option became visible in catalogue menu
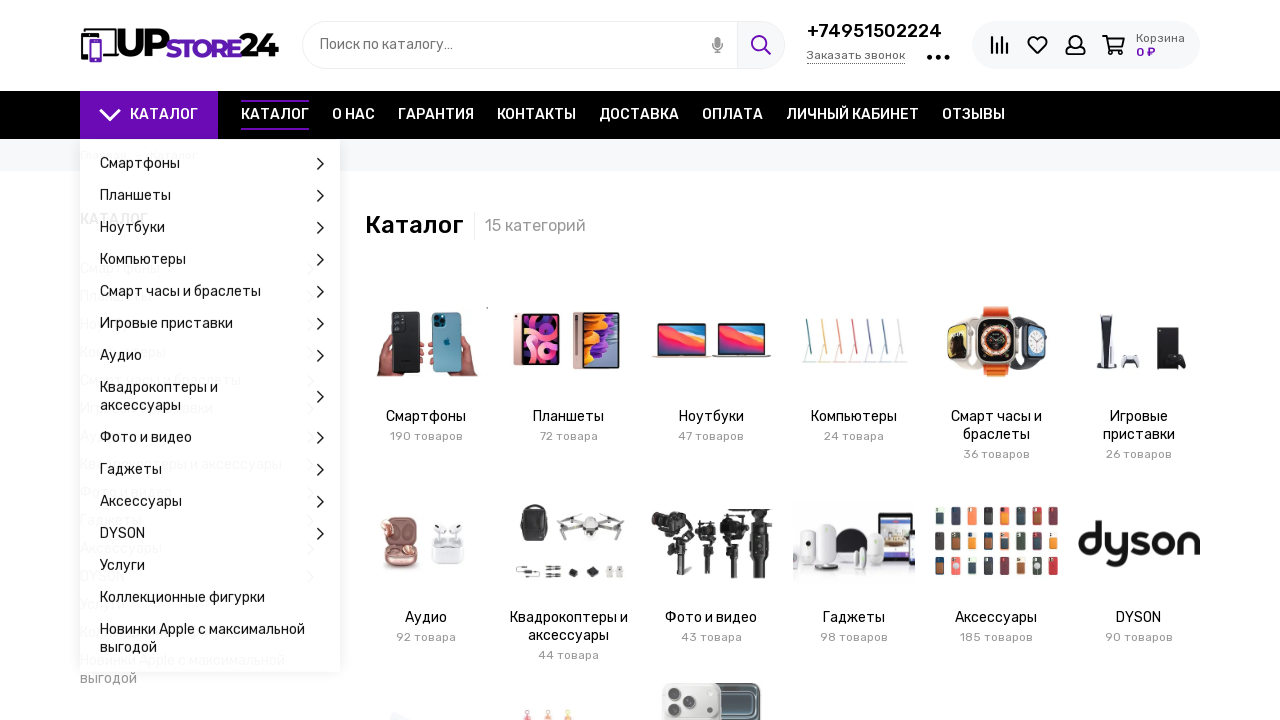

Clicked on Smartphones collection at (426, 417) on xpath=//div[@class='subcollection_card-title']//a[text()='Смартфоны']
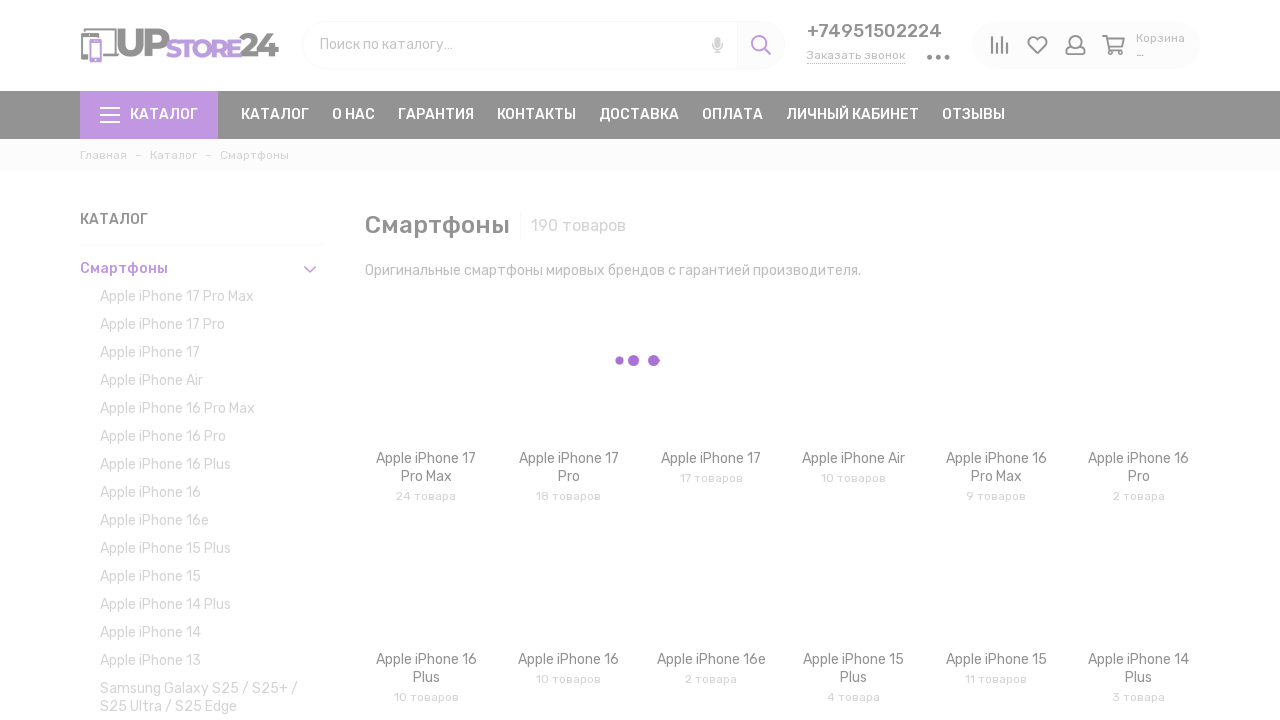

Successfully navigated to phones collection page
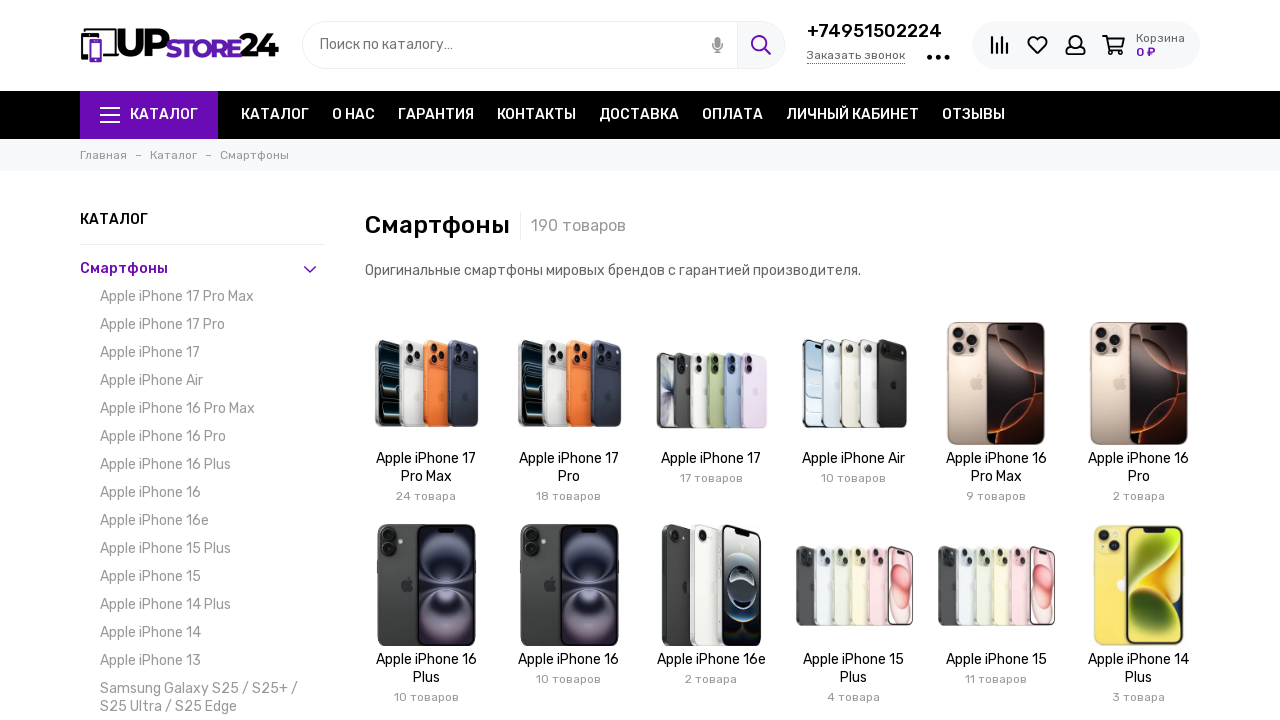

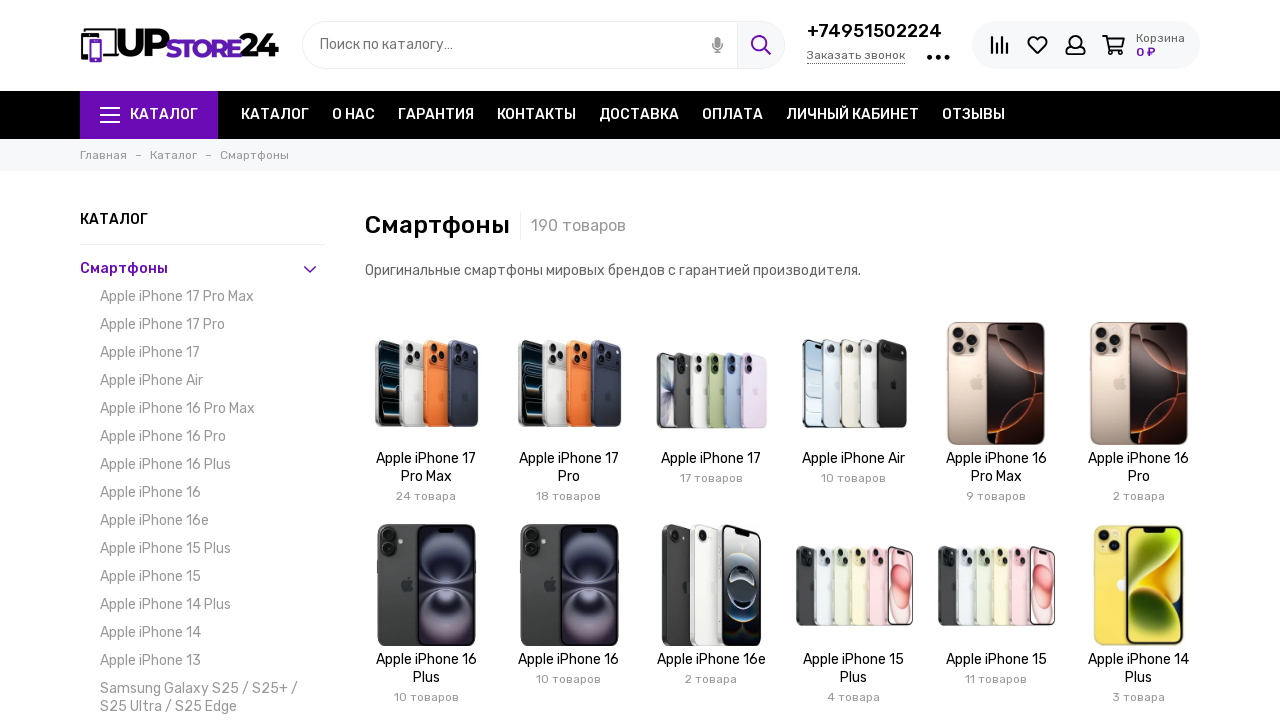